Tests entering text in a JS prompt dialog but cancelling it, verifying null is displayed

Starting URL: https://the-internet.herokuapp.com/javascript_alerts

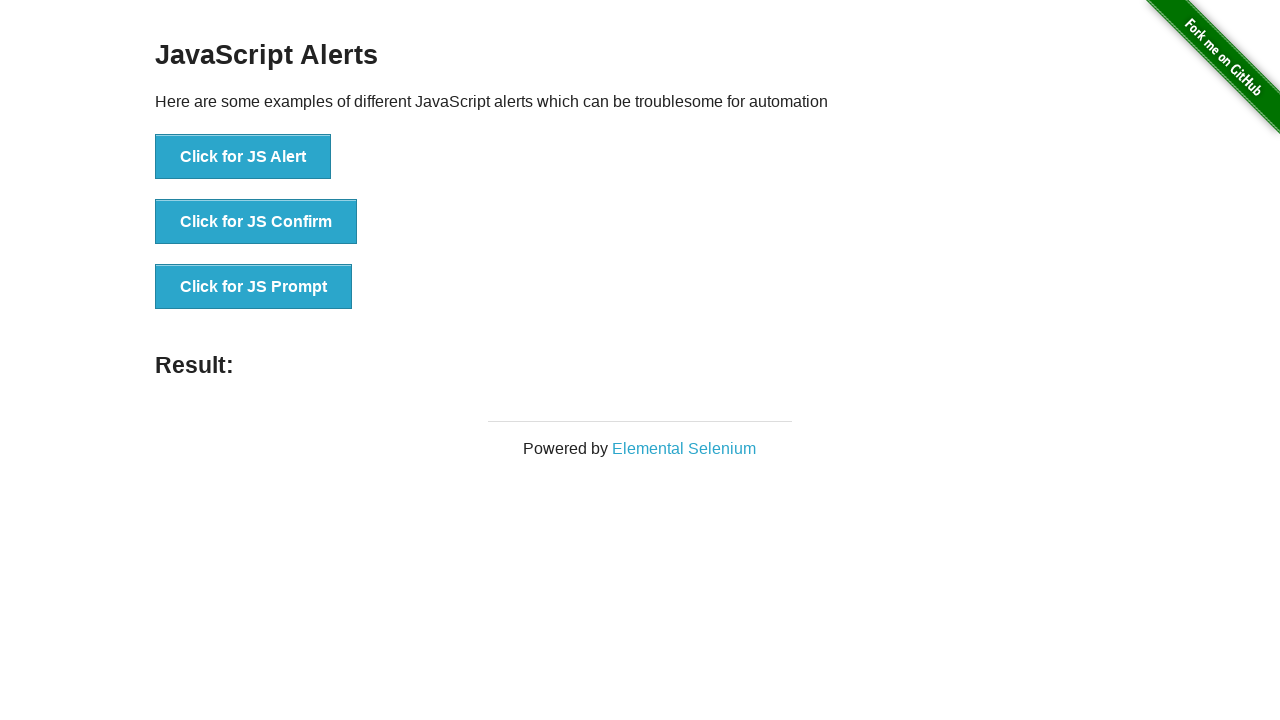

Set up dialog handler to dismiss prompt dialogs
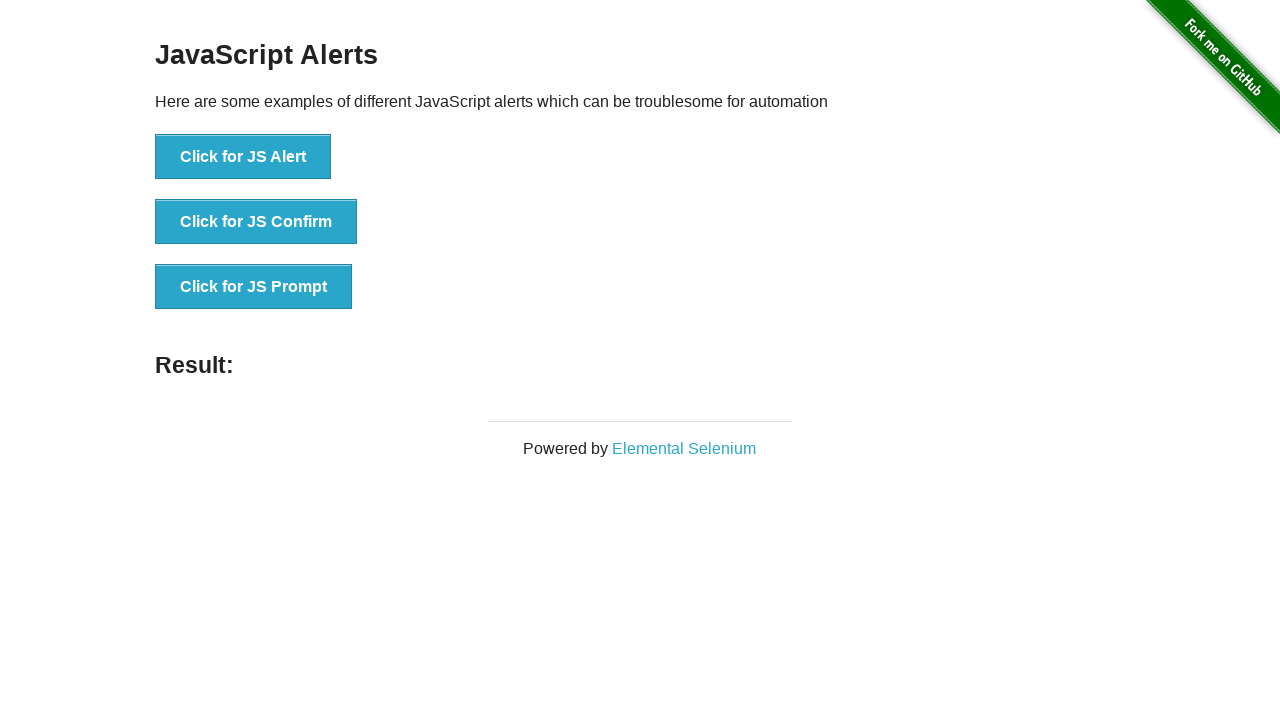

Clicked the JS Prompt button at (254, 287) on button[onclick='jsPrompt()']
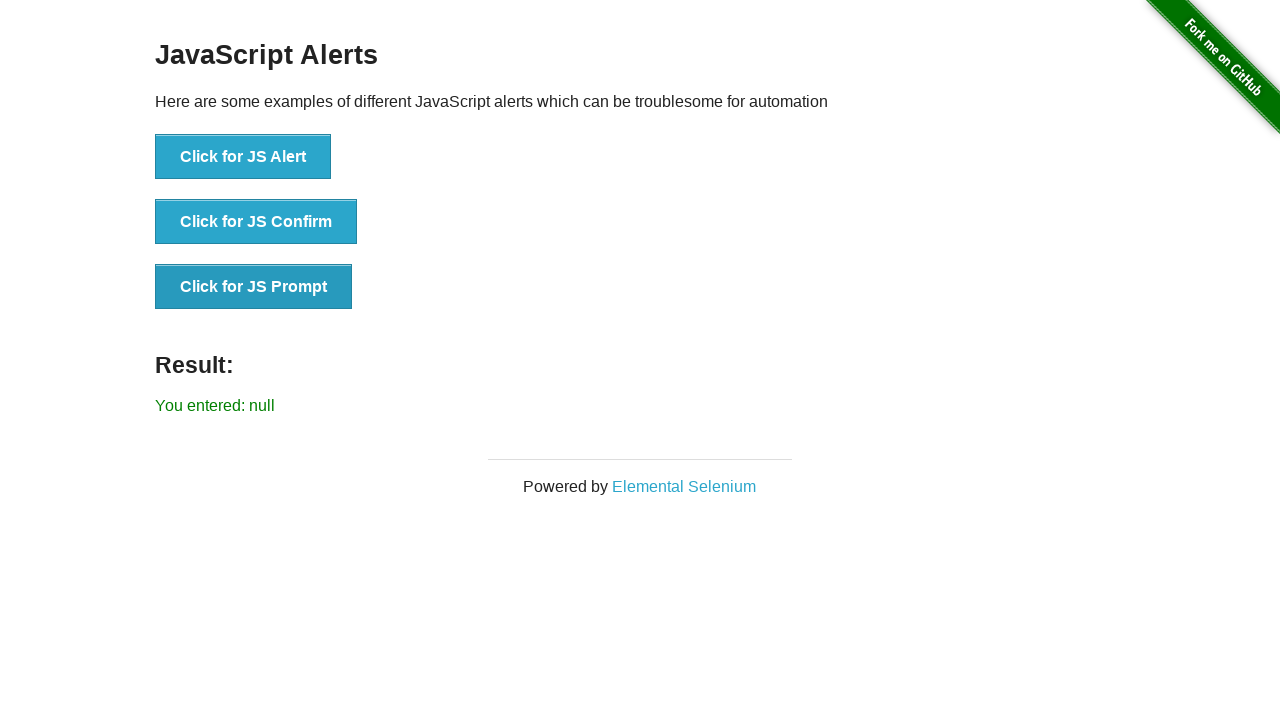

Waited for result element to appear
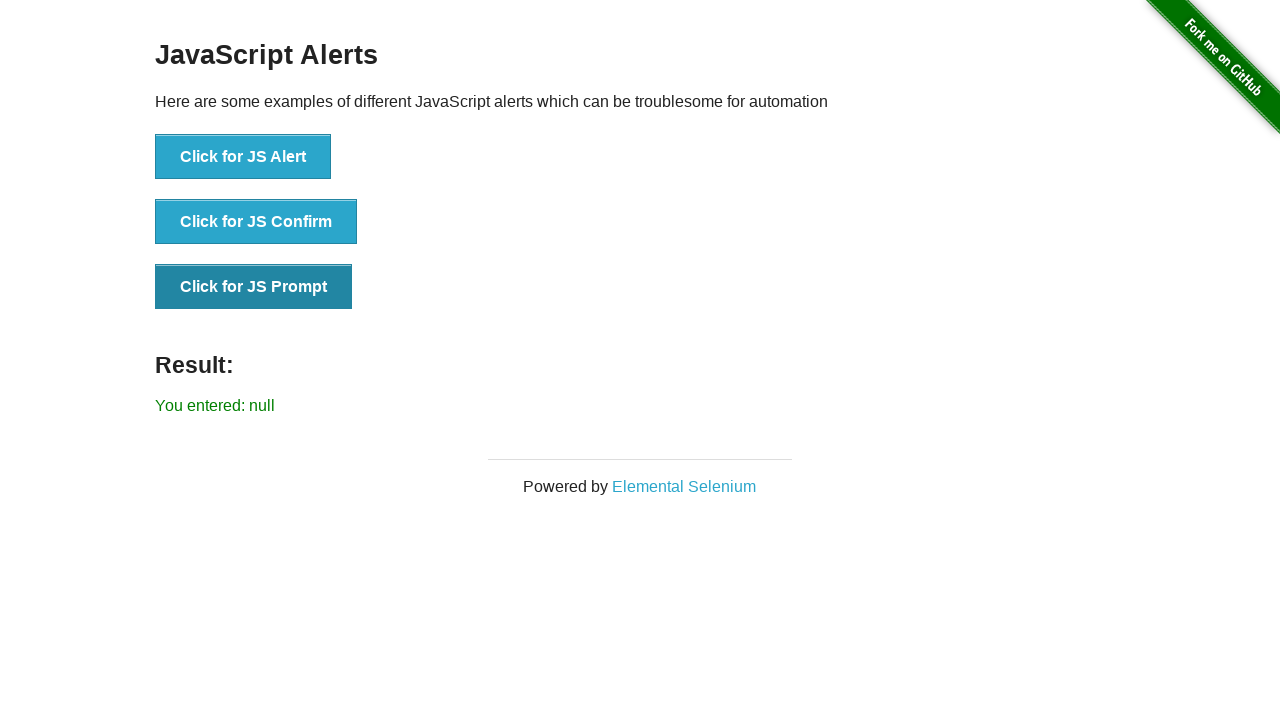

Verified that 'You entered: null' is displayed after cancelling the prompt
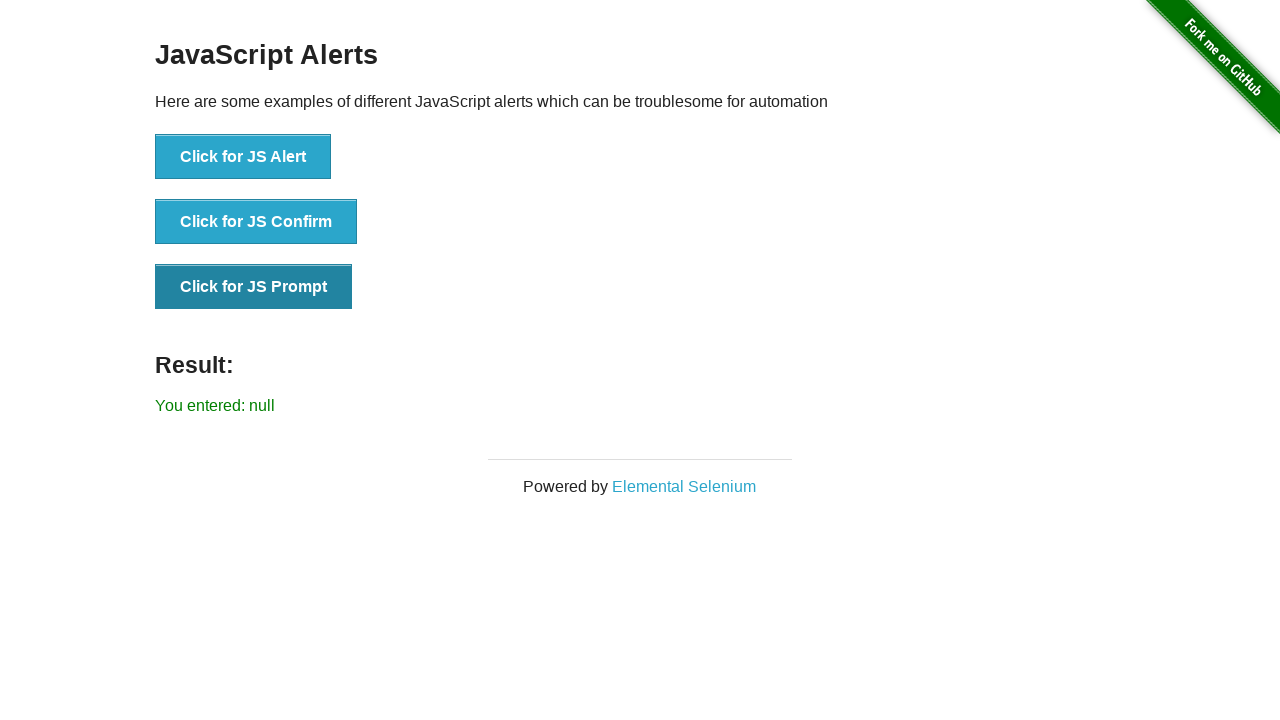

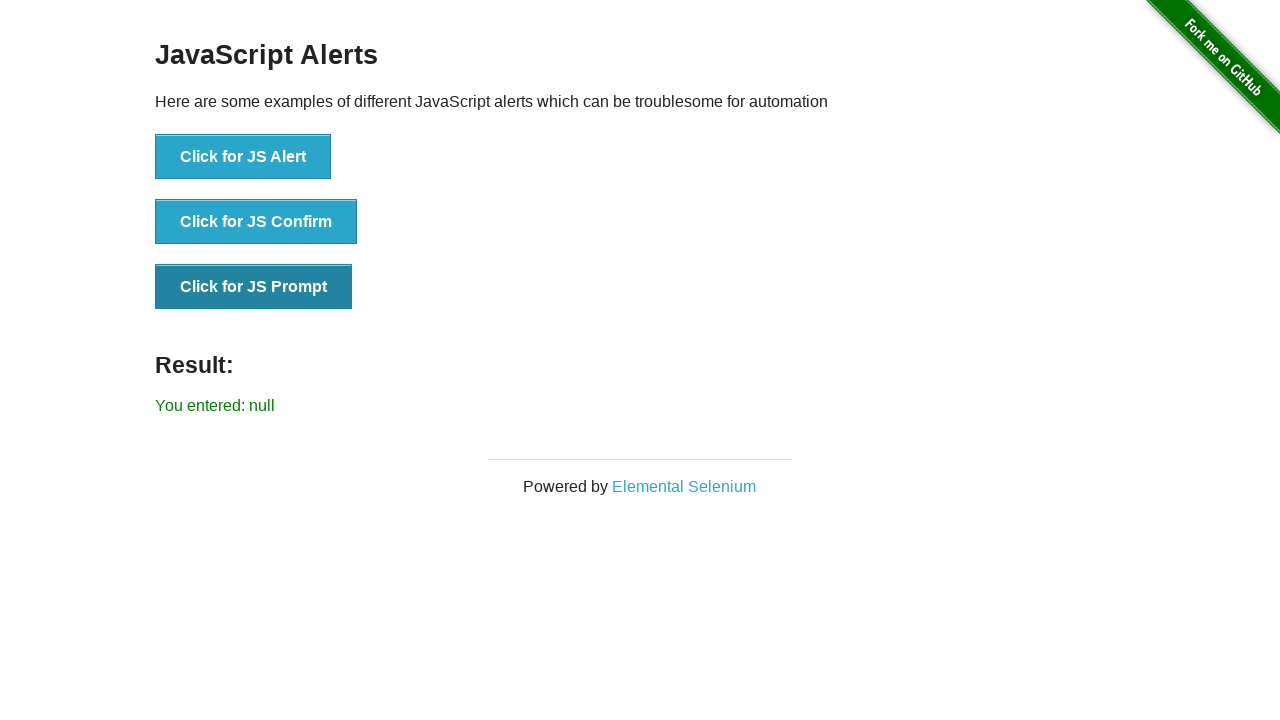